Tests the news section navigation by clicking on the "Noticias" menu item and verifying that the news page loads with the correct heading.

Starting URL: http://novotechneart.ipt.pt/tecnart/

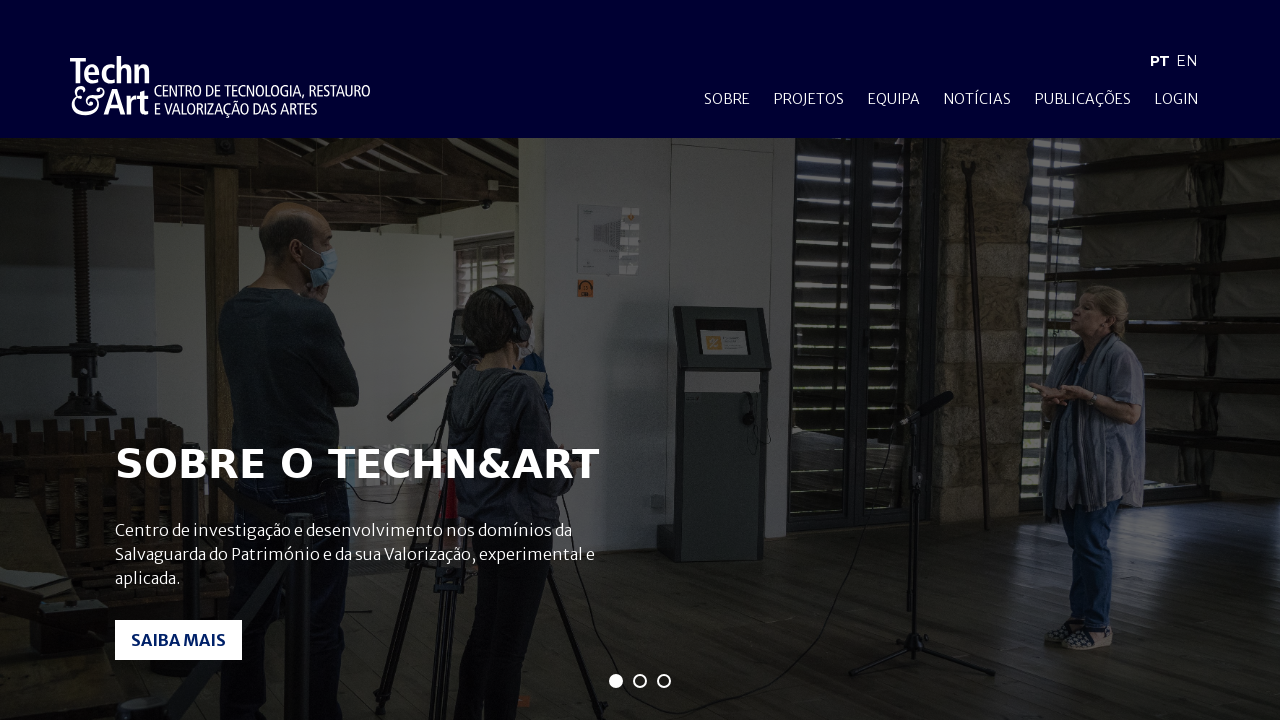

Clicked on 'Noticias' menu item in navigation at (978, 99) on xpath=//html/body/div[1]/header/div/nav/div[2]/ul/li[4]/a
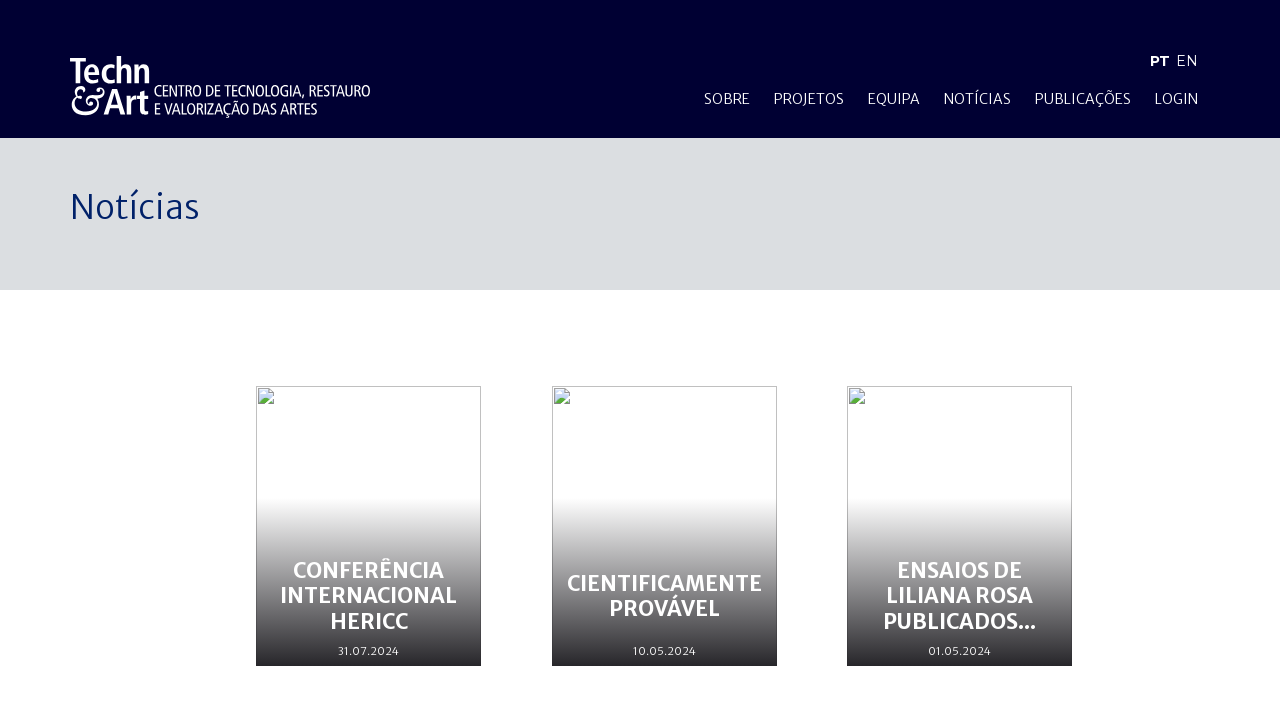

News page heading element loaded
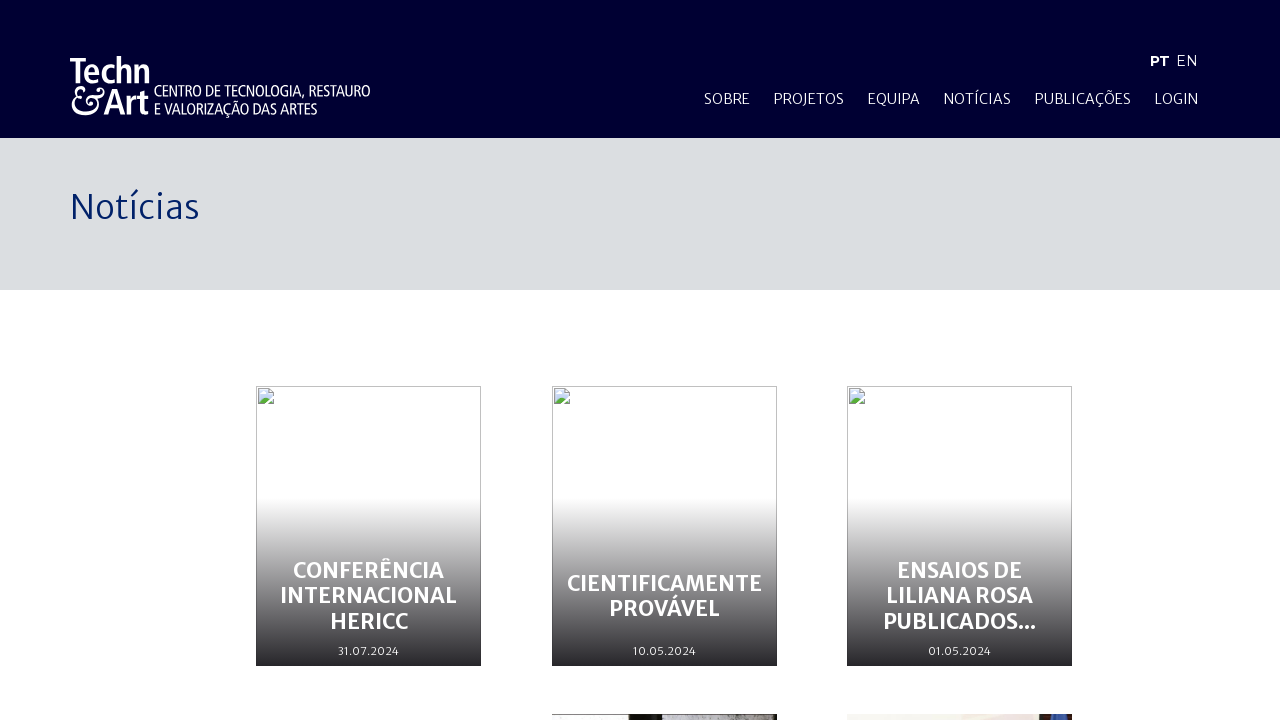

Verified news page heading contains 'Notícias'
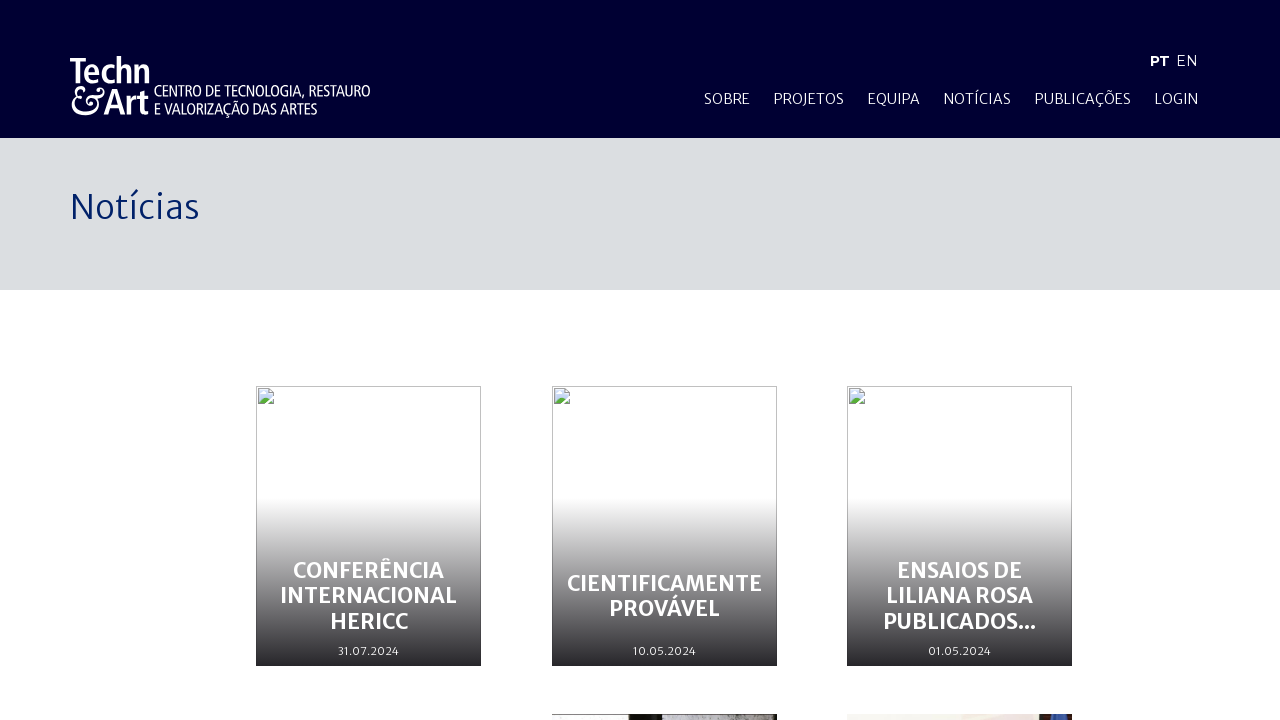

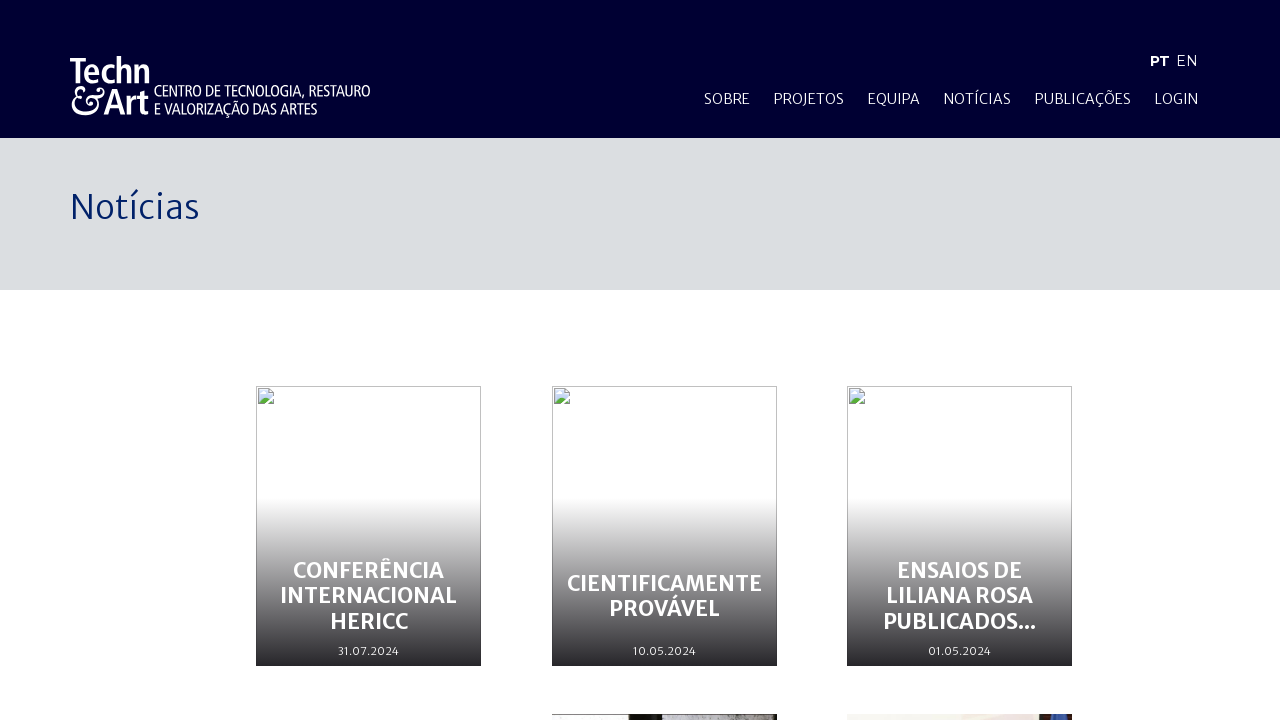